Tests dynamic element visibility by waiting for a button to become visible and clickable after 5 seconds

Starting URL: https://demoqa.com/dynamic-properties

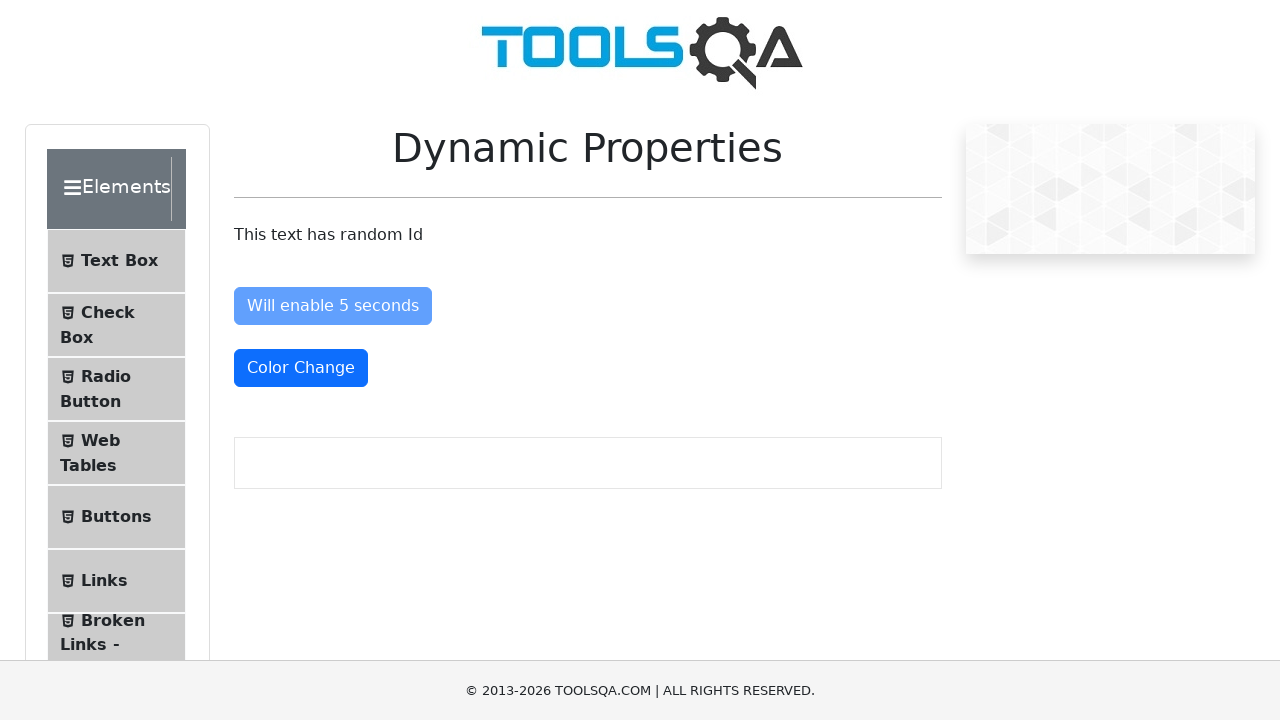

Waited for button to become visible after 5 seconds
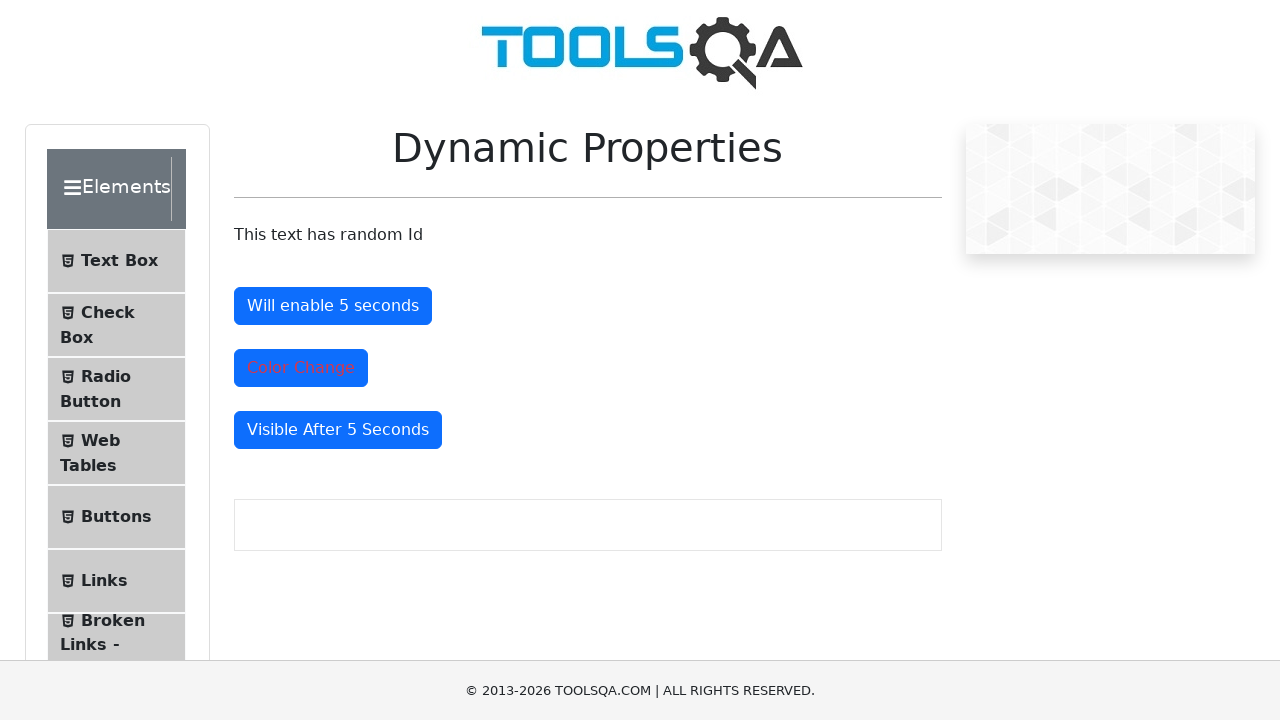

Located the visibleAfter button element
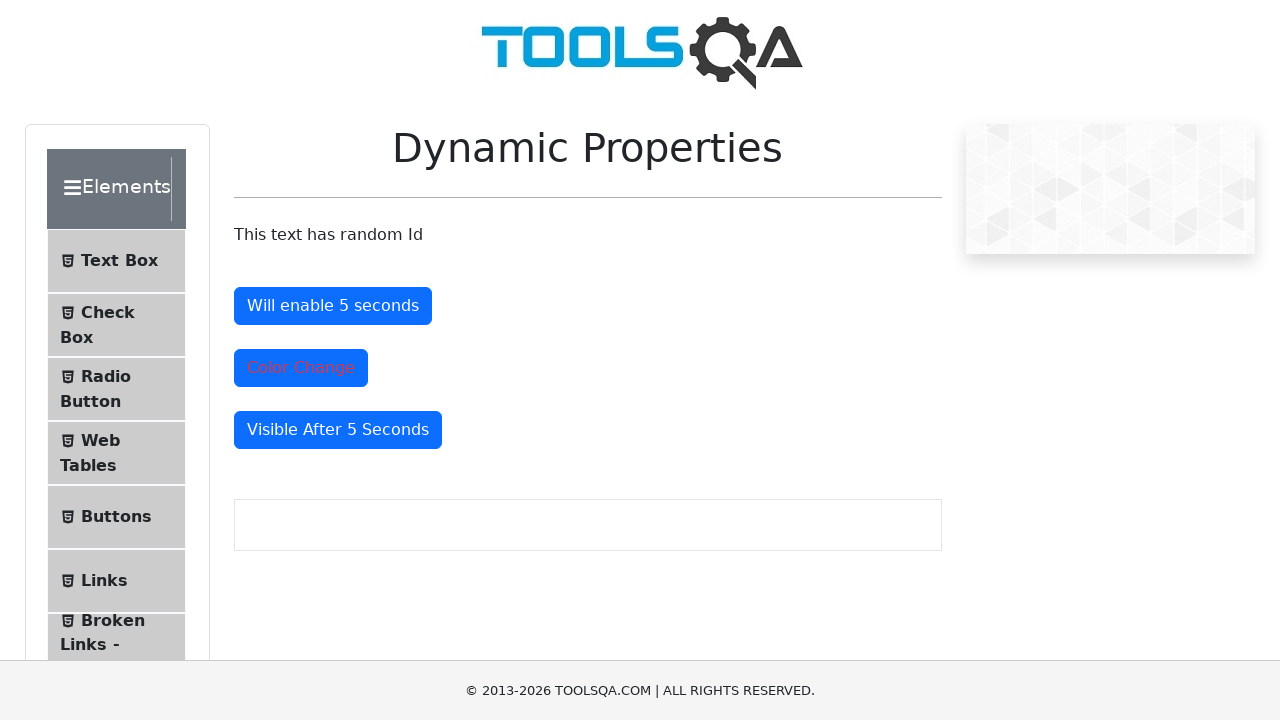

Verified button is enabled
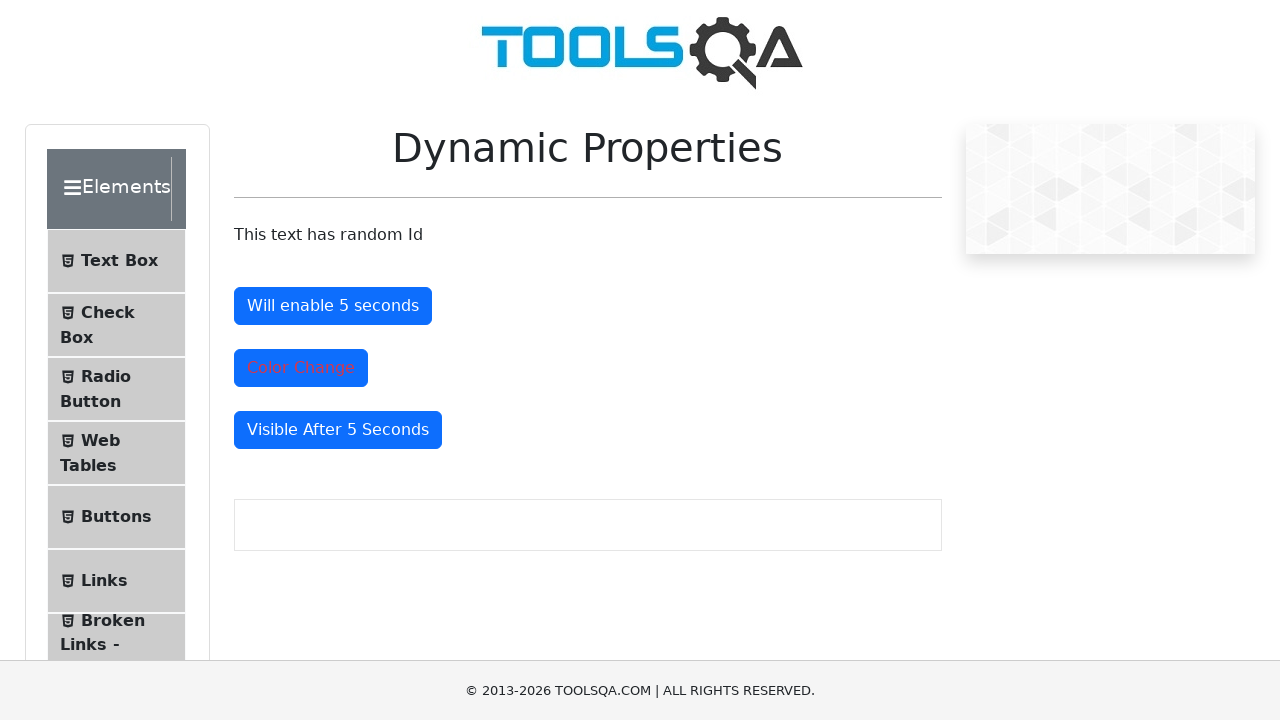

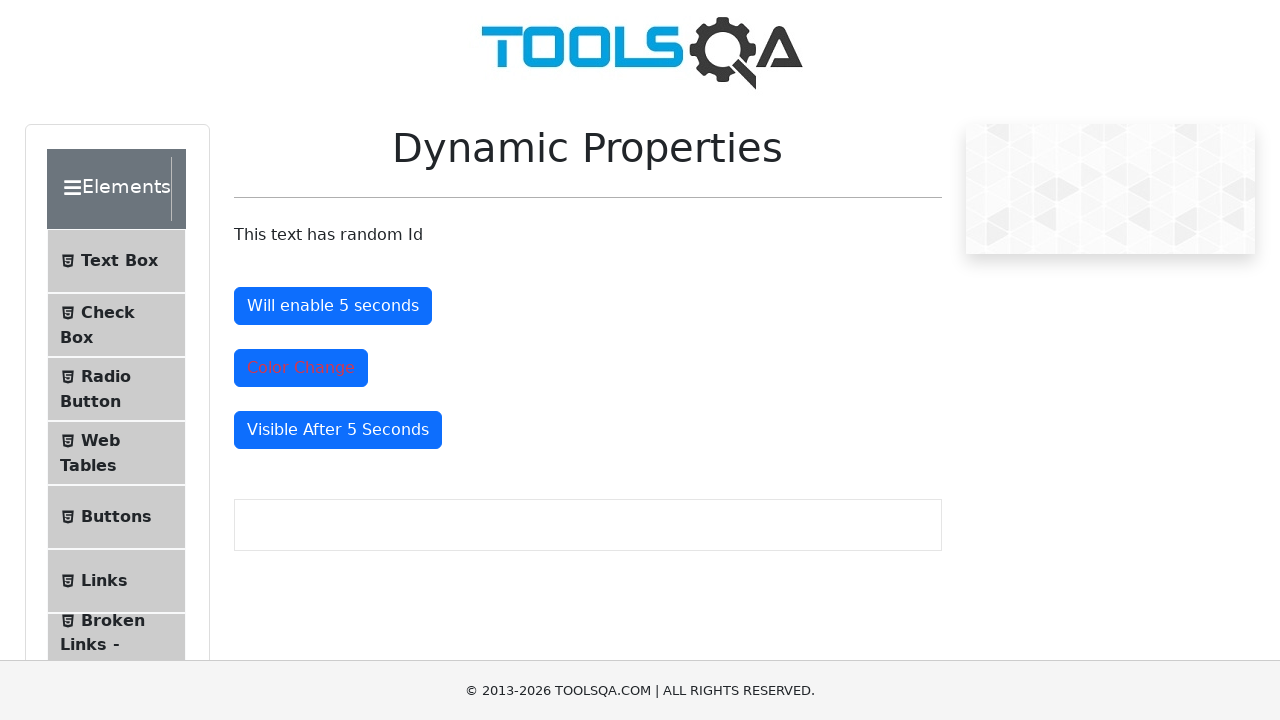